Tests JavaScript alert popup handling by clicking a button that triggers an alert and then accepting/dismissing it

Starting URL: https://demoqa.com/alerts

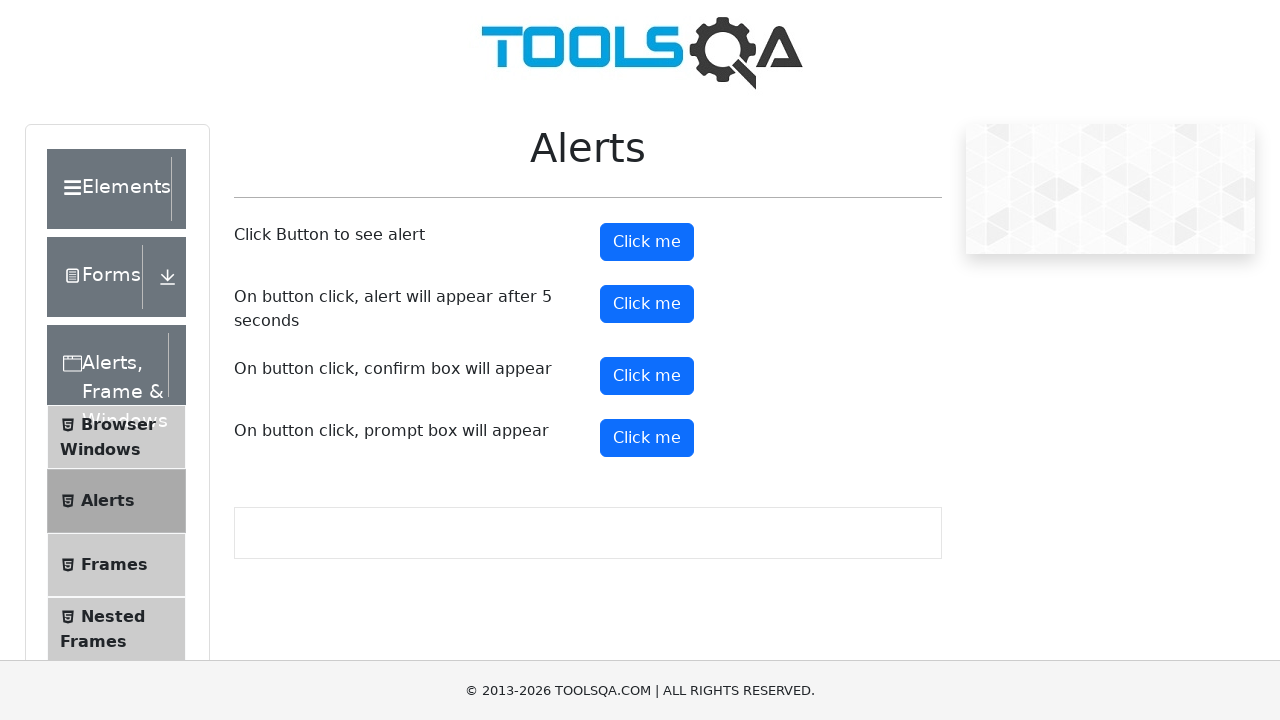

Navigated to alerts test page
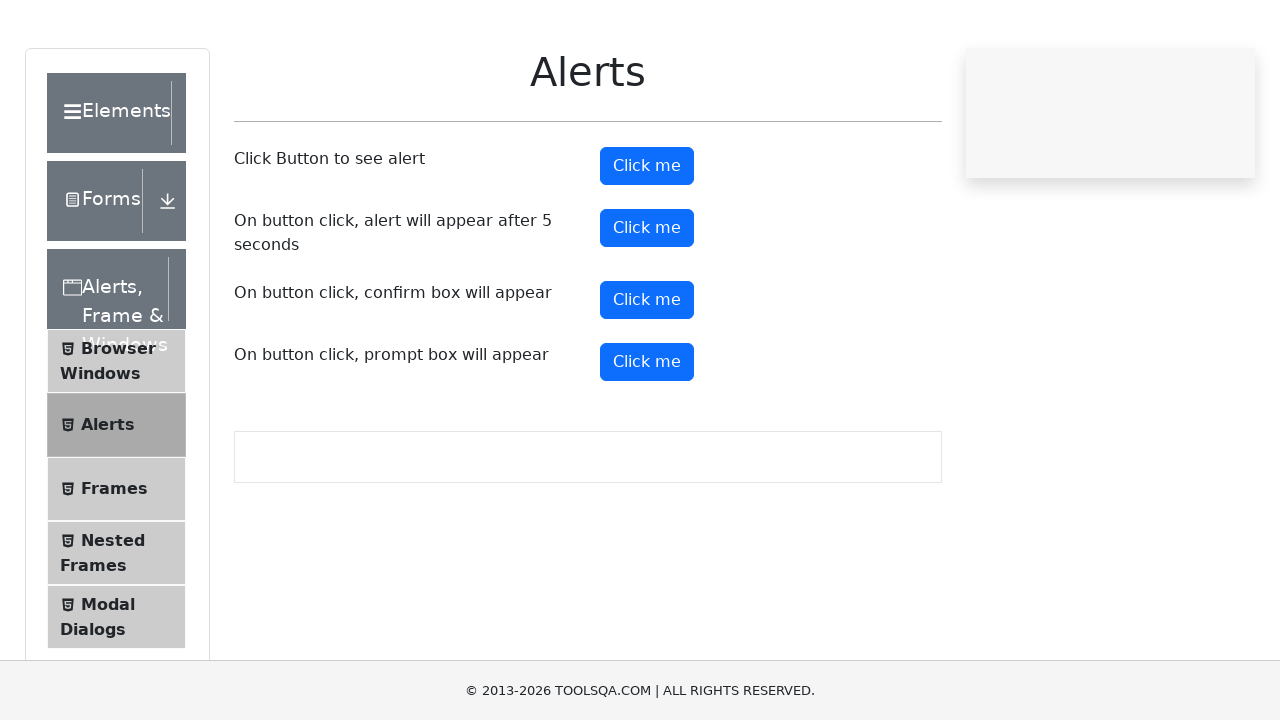

Set up dialog handler to accept alerts
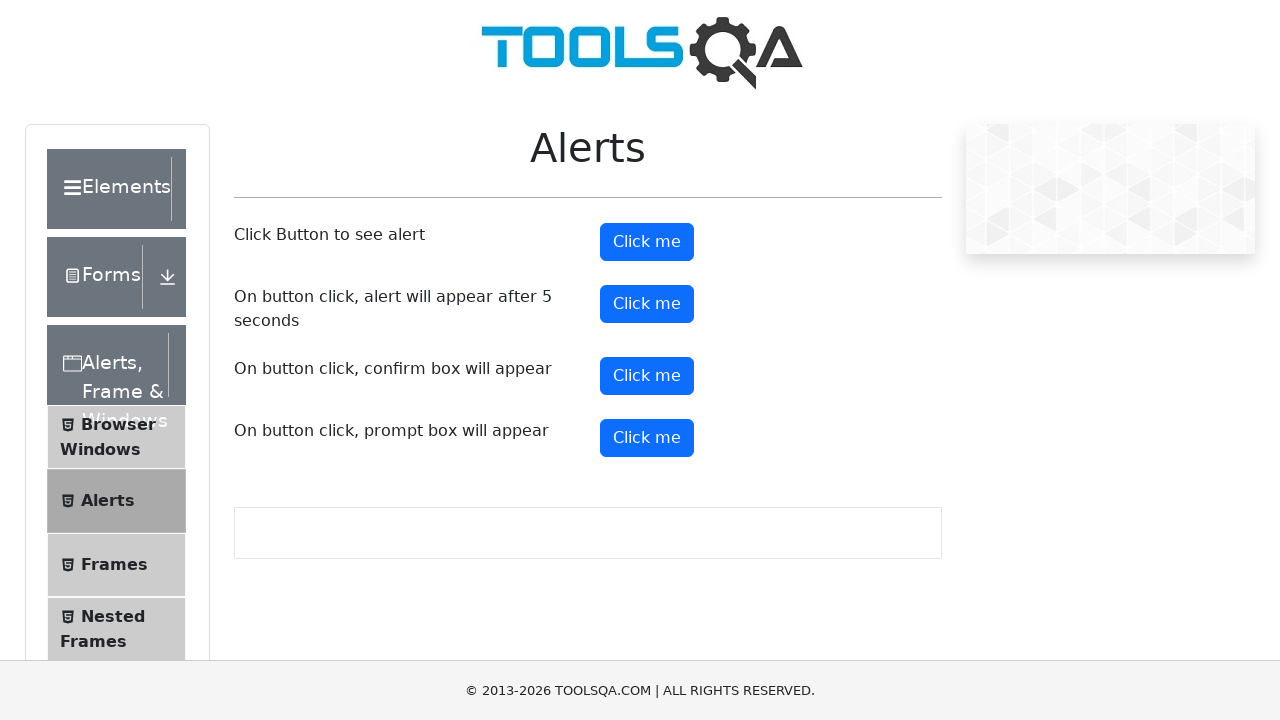

Clicked button to trigger JavaScript alert at (647, 242) on #alertButton
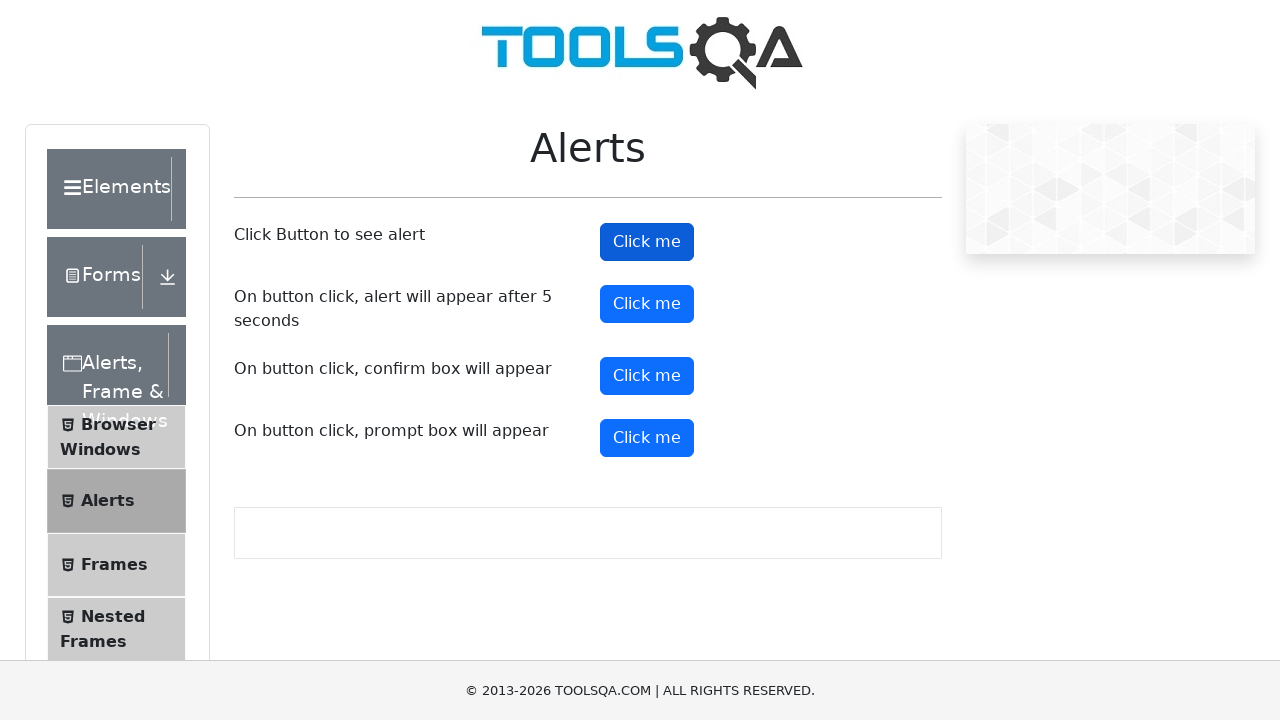

Waited for alert to be processed
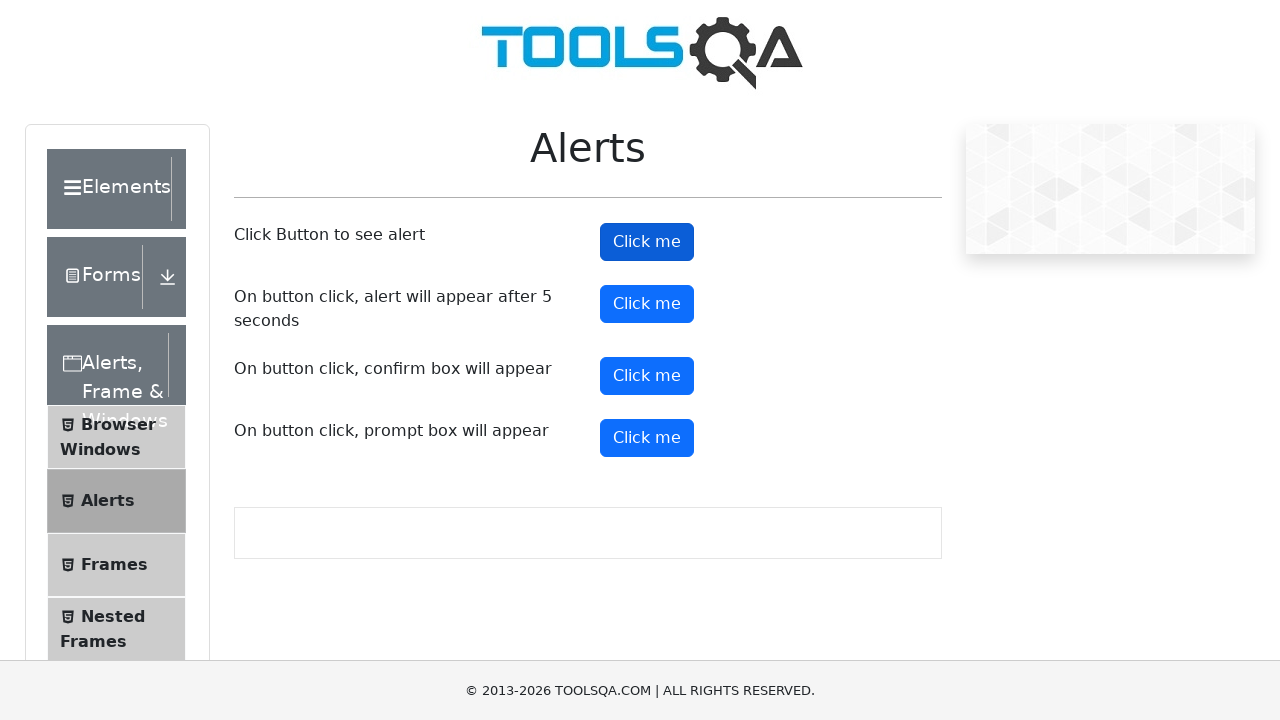

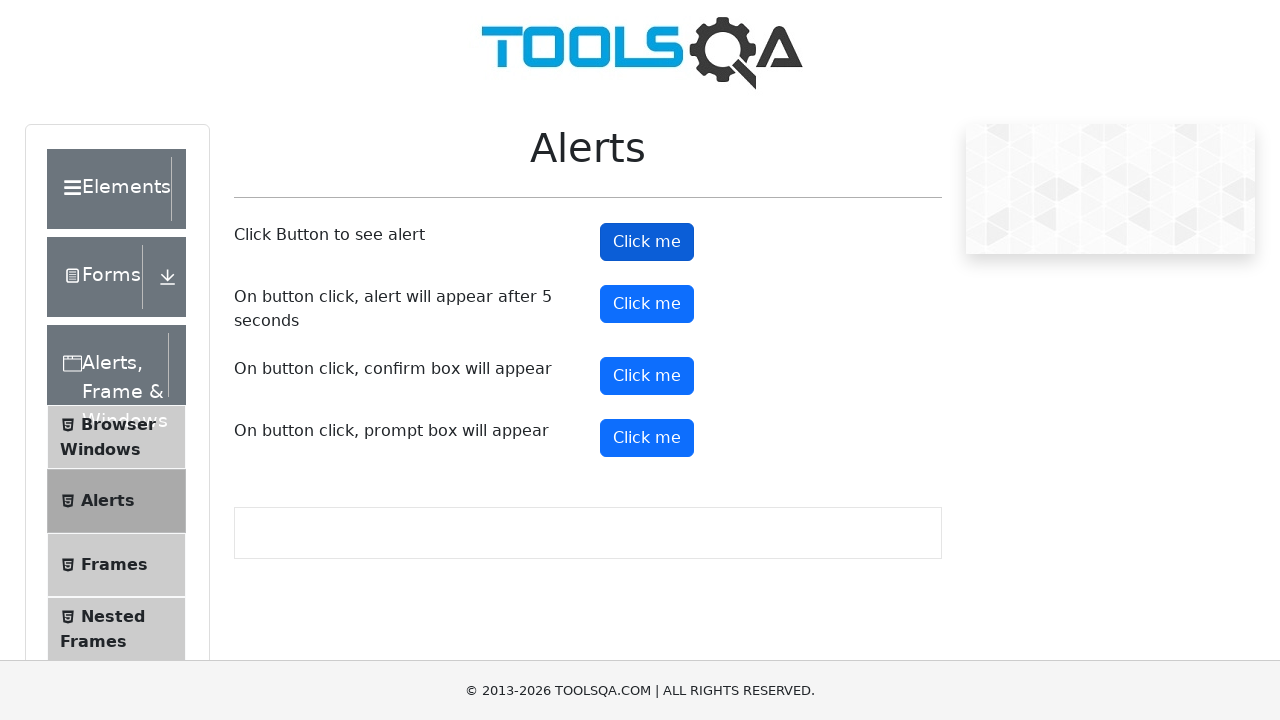